Tests keyboard key press functionality by sending a space key to a target element and verifying the result text displays the pressed key

Starting URL: http://the-internet.herokuapp.com/key_presses

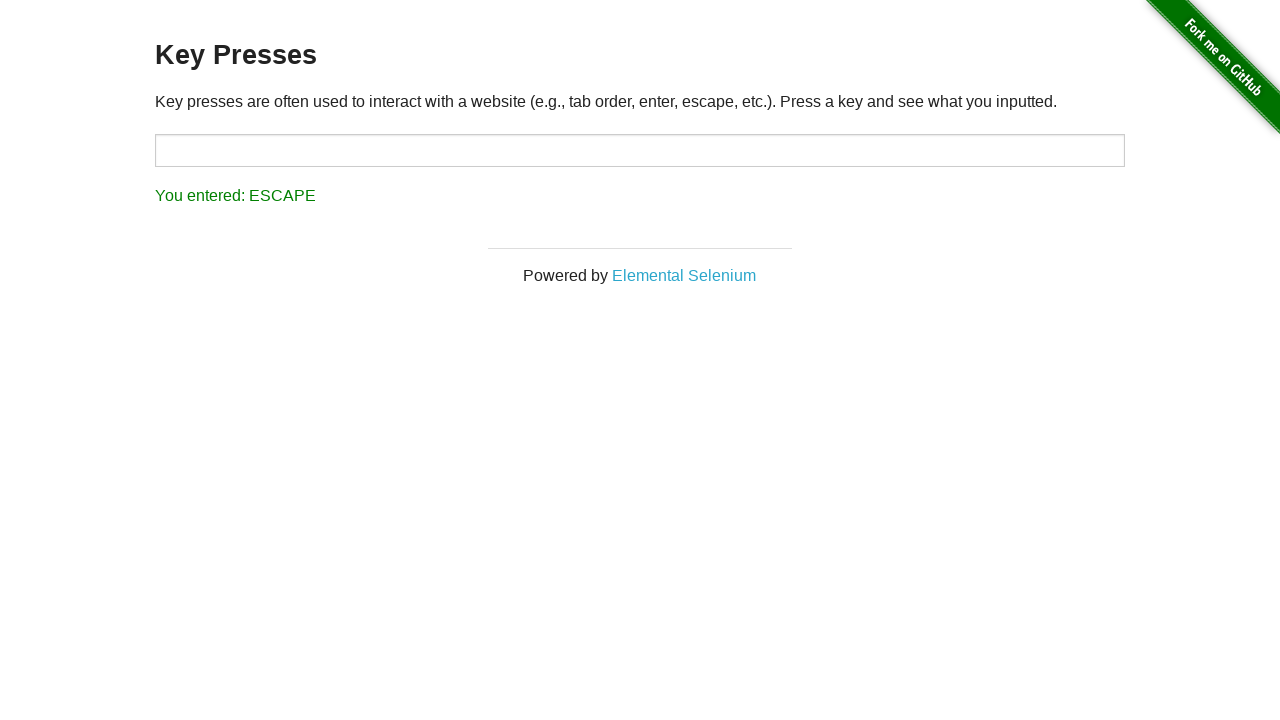

Sent space key press to target element on #target
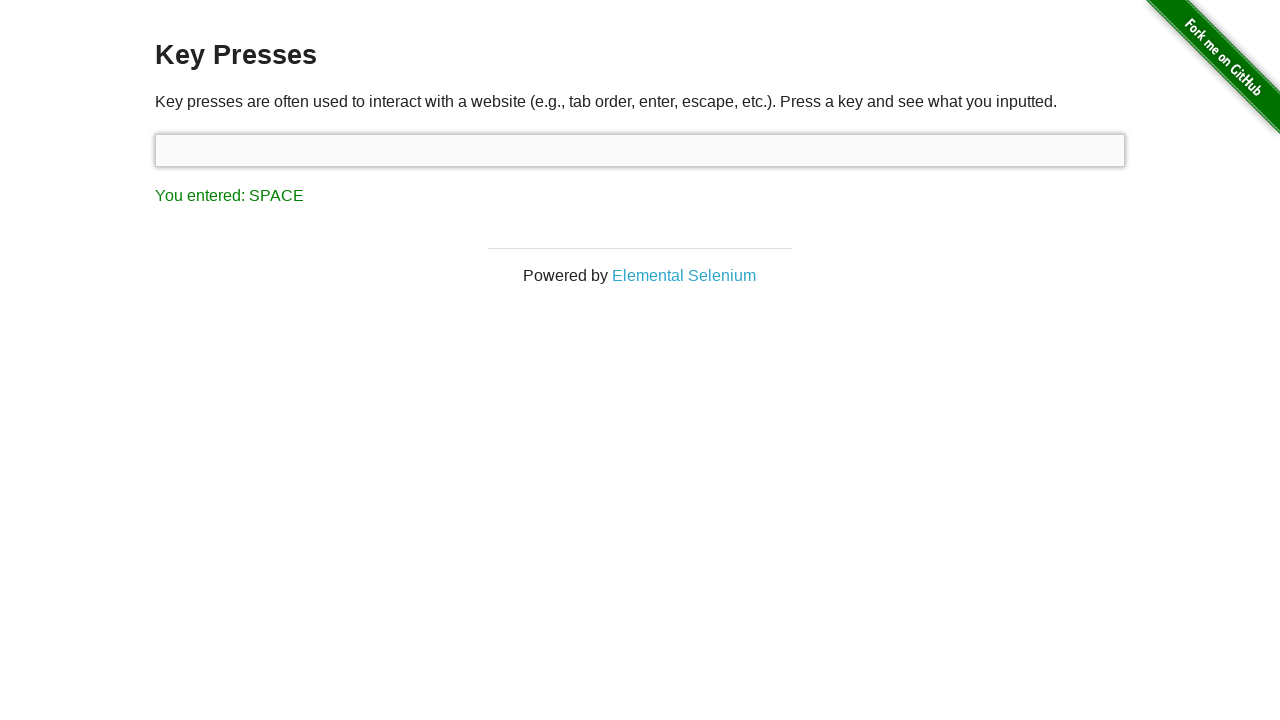

Result element loaded and became visible
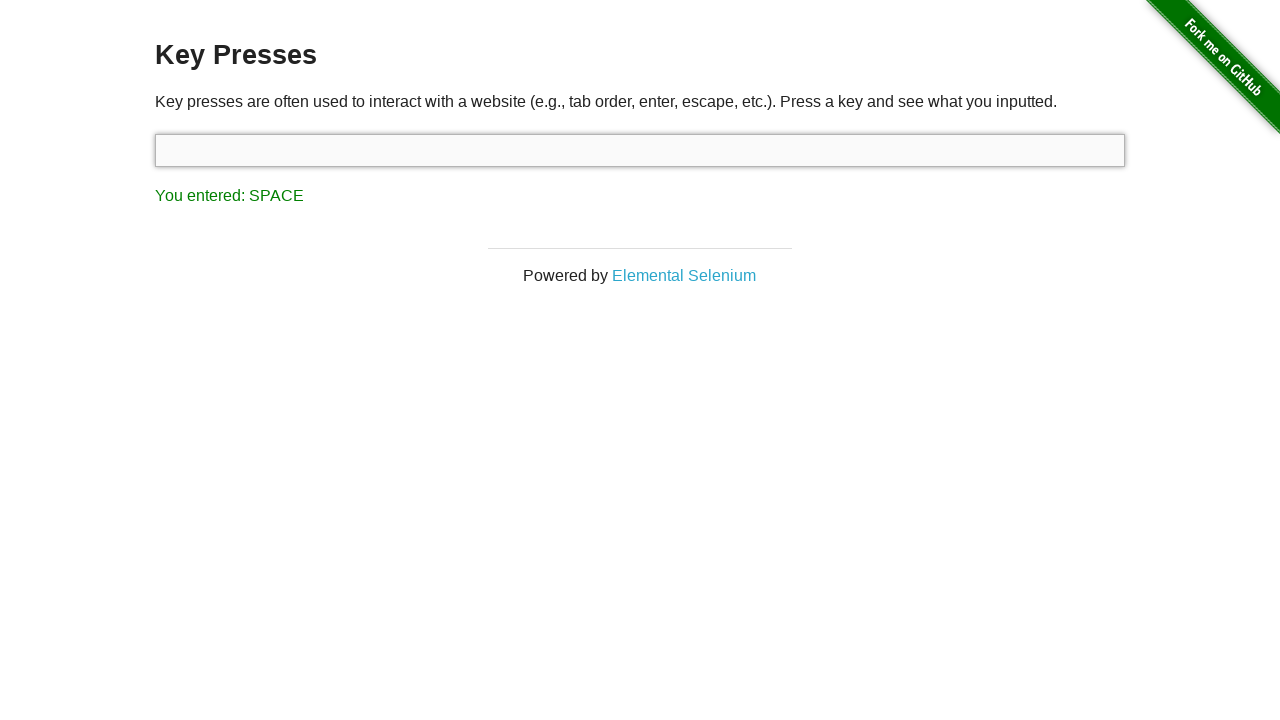

Retrieved result text content
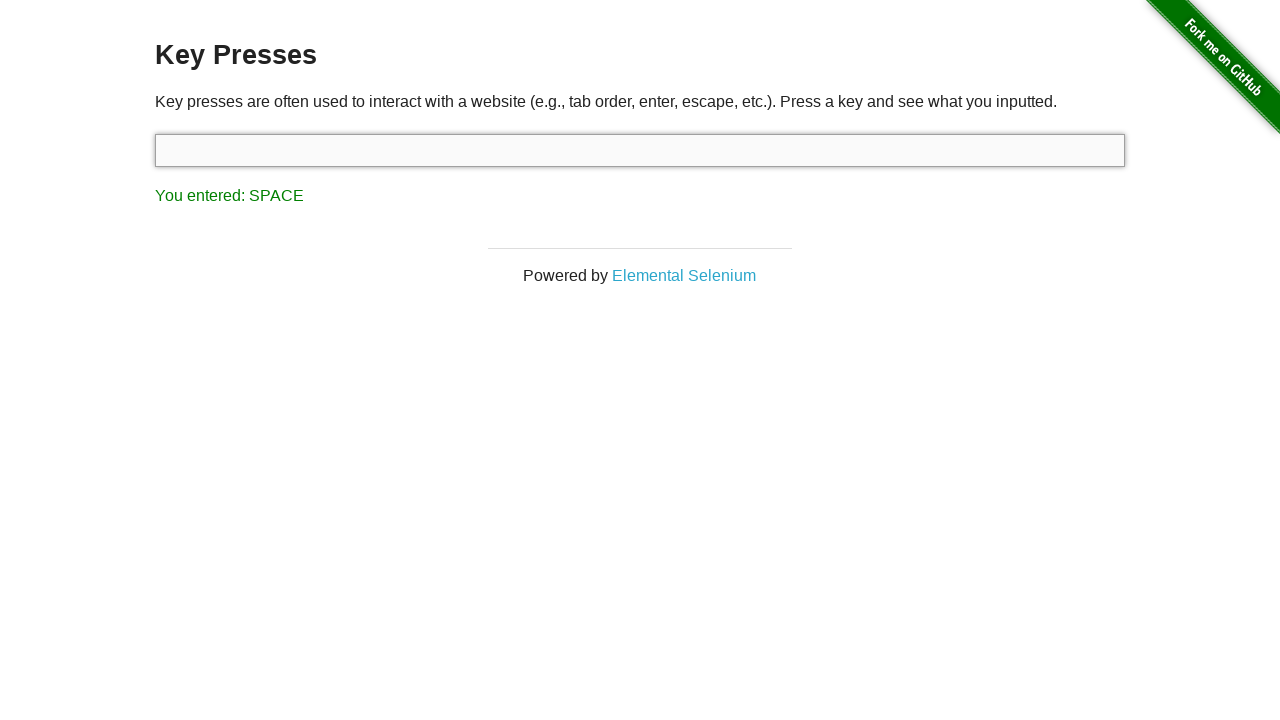

Verified result text displays 'You entered: SPACE'
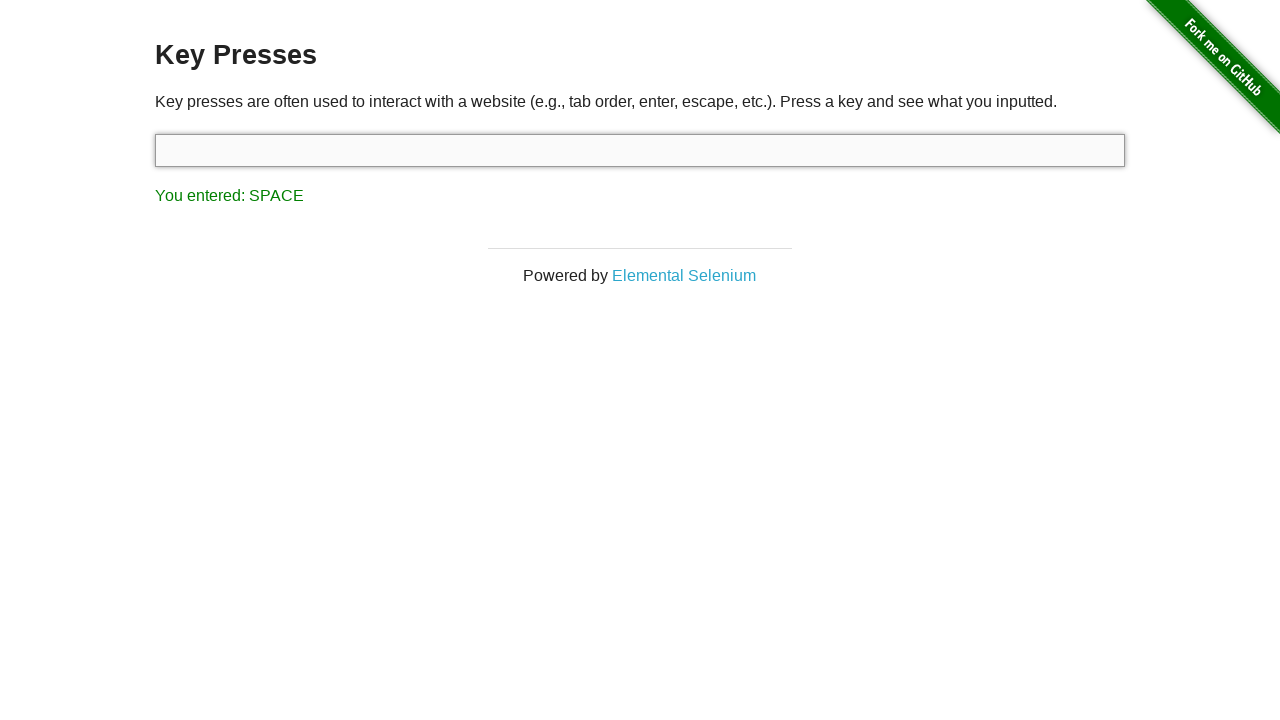

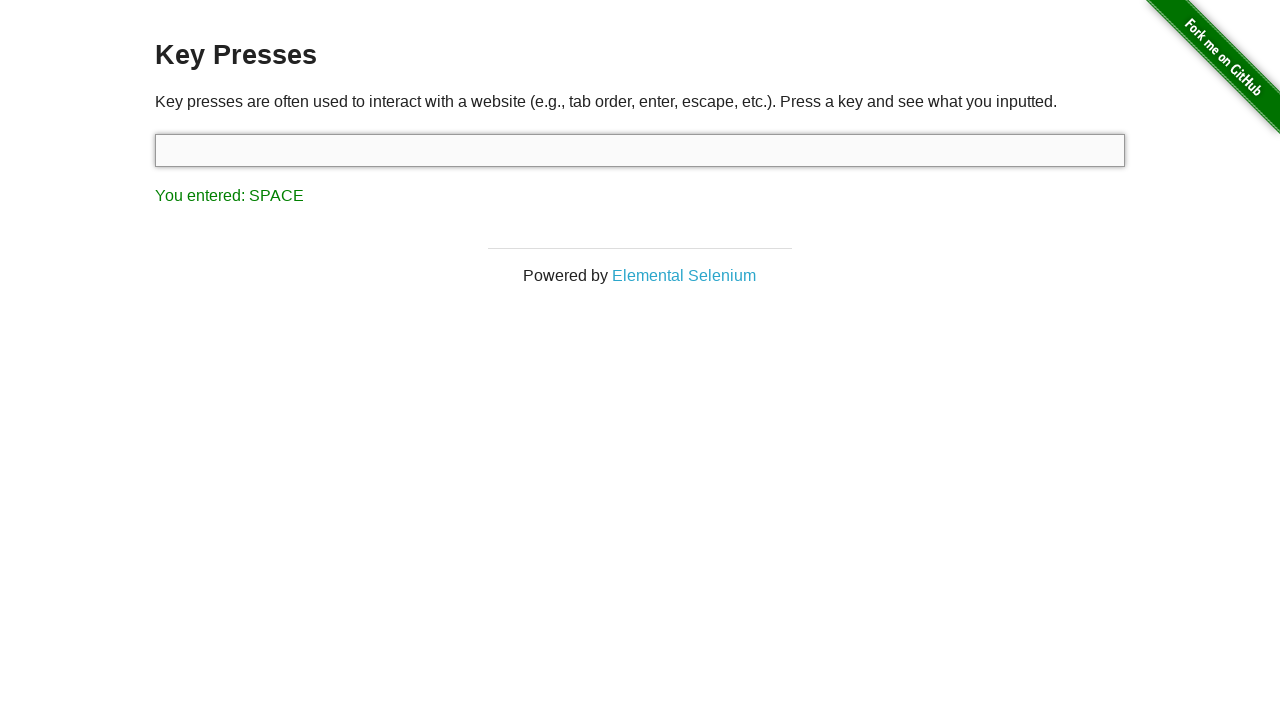